Tests selecting a language from a dropdown menu and submitting the form to verify the result

Starting URL: https://www.qa-practice.com/elements/select/single_select

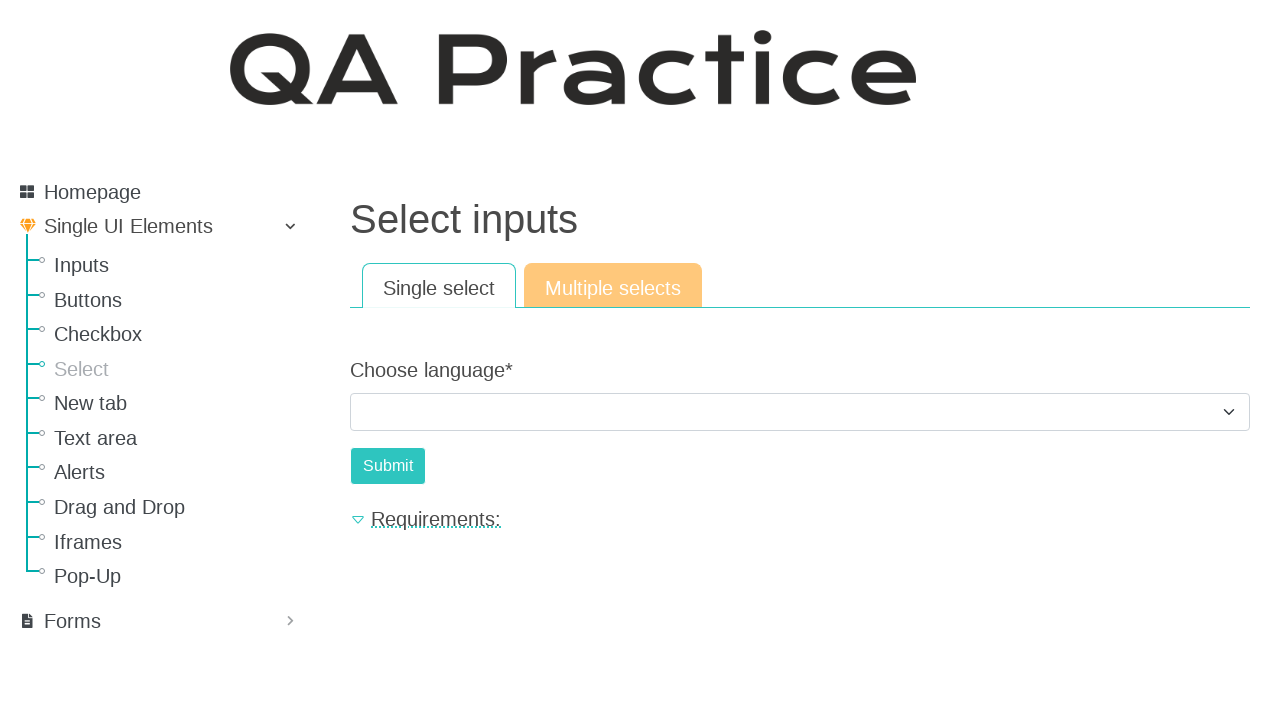

Language dropdown menu loaded and became visible
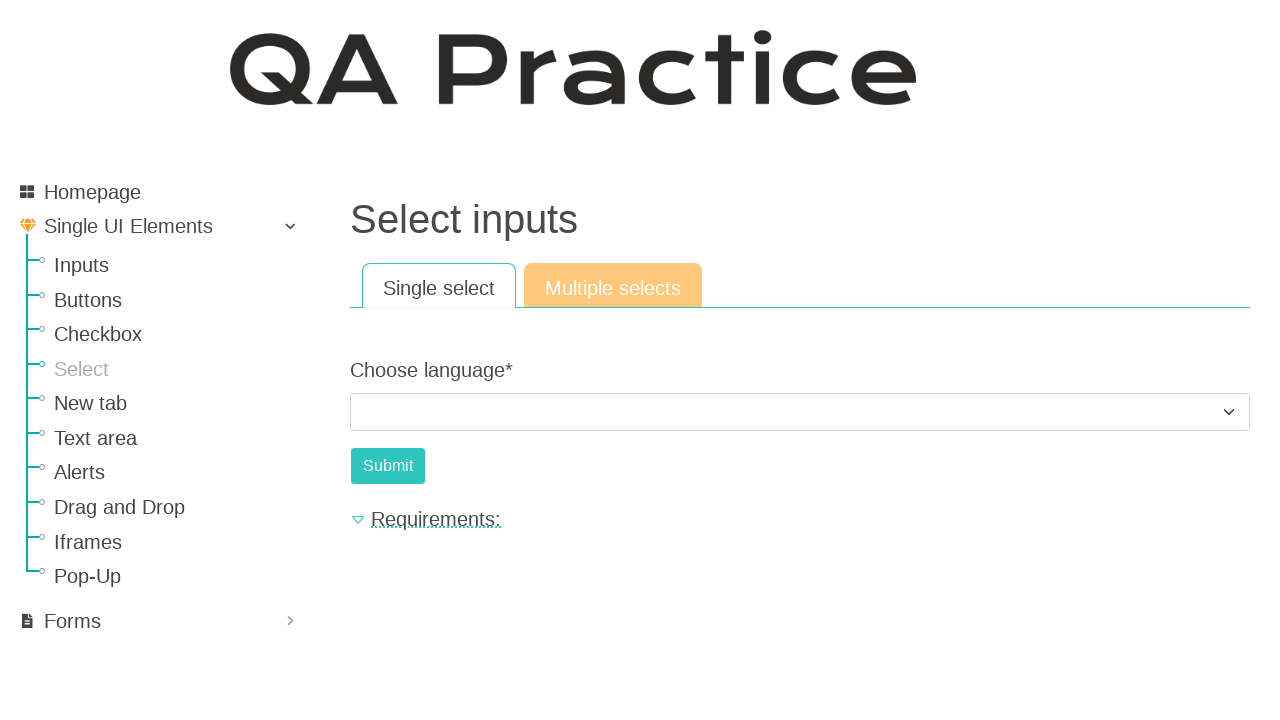

Selected Python from the language dropdown menu on #id_choose_language
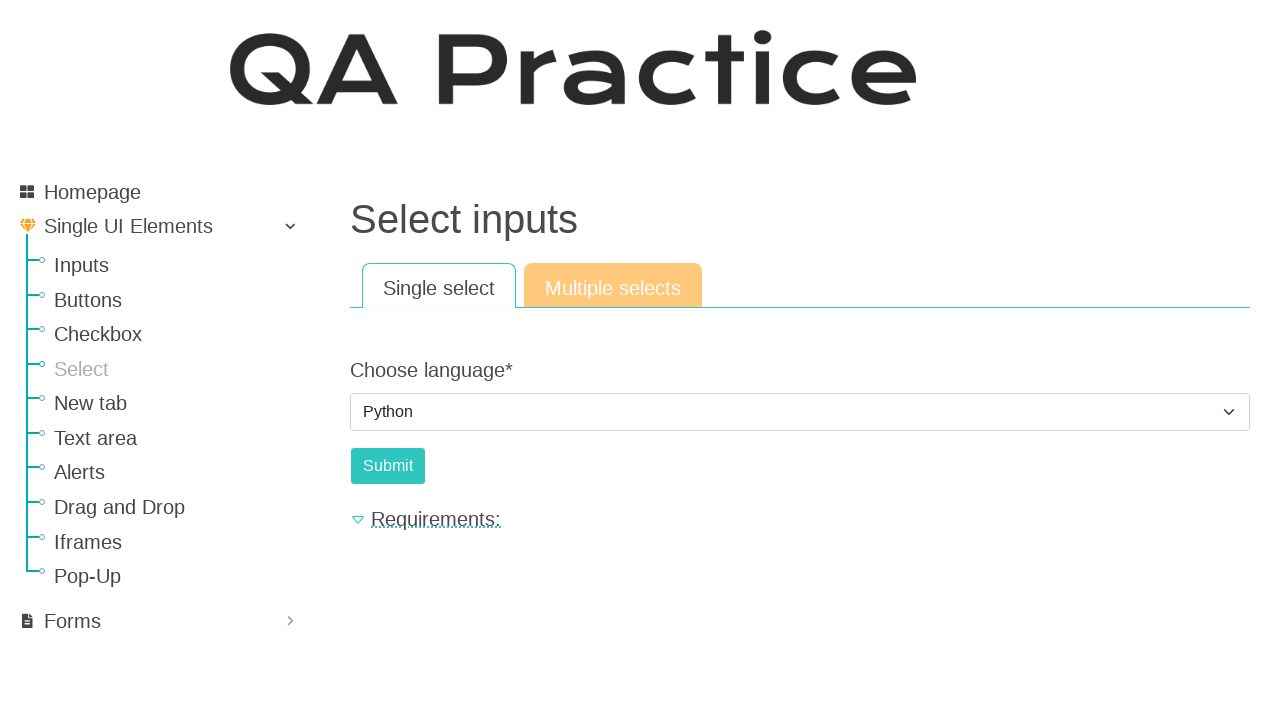

Clicked the submit button to confirm language selection at (388, 466) on #submit-id-submit
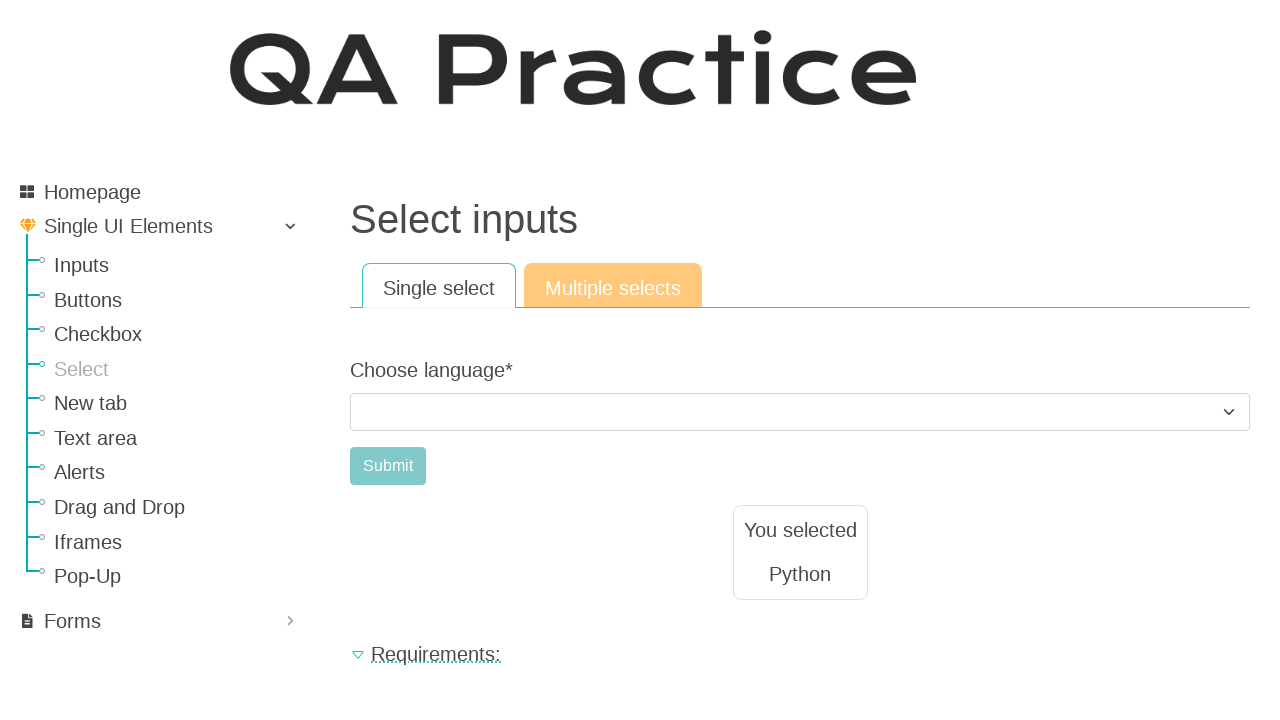

Result text element loaded and became visible
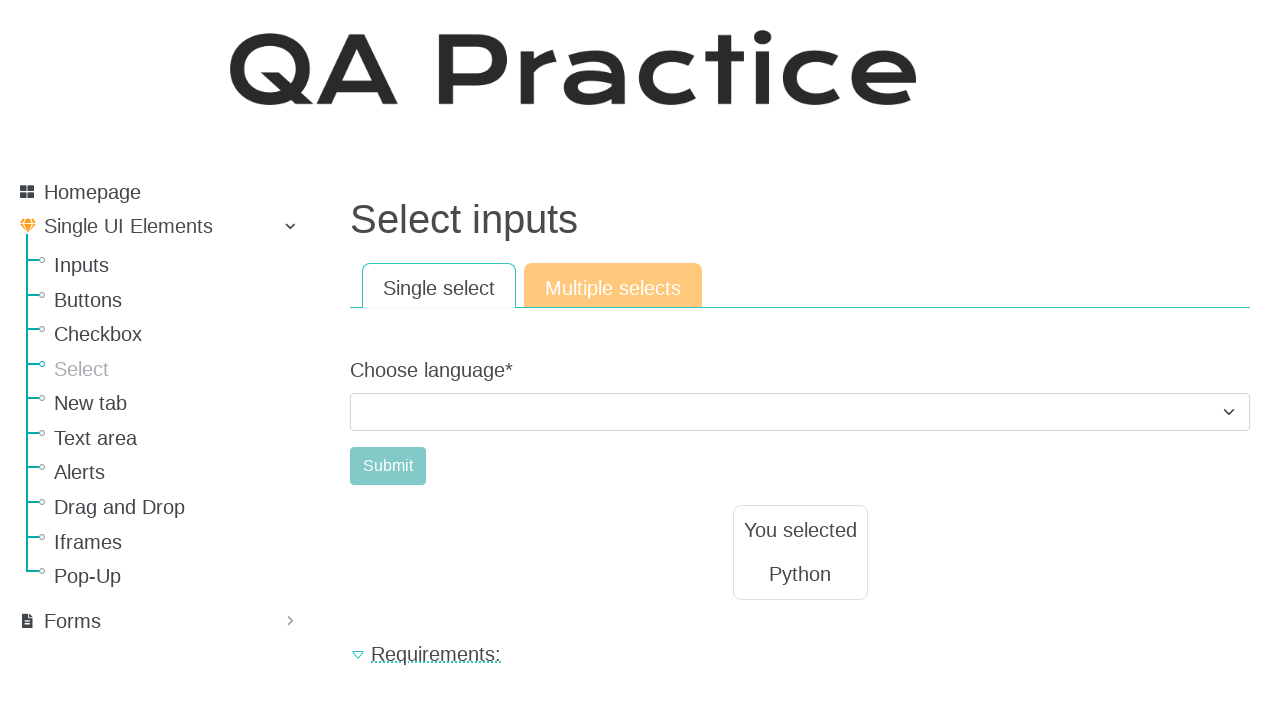

Verified that result text displays 'Python'
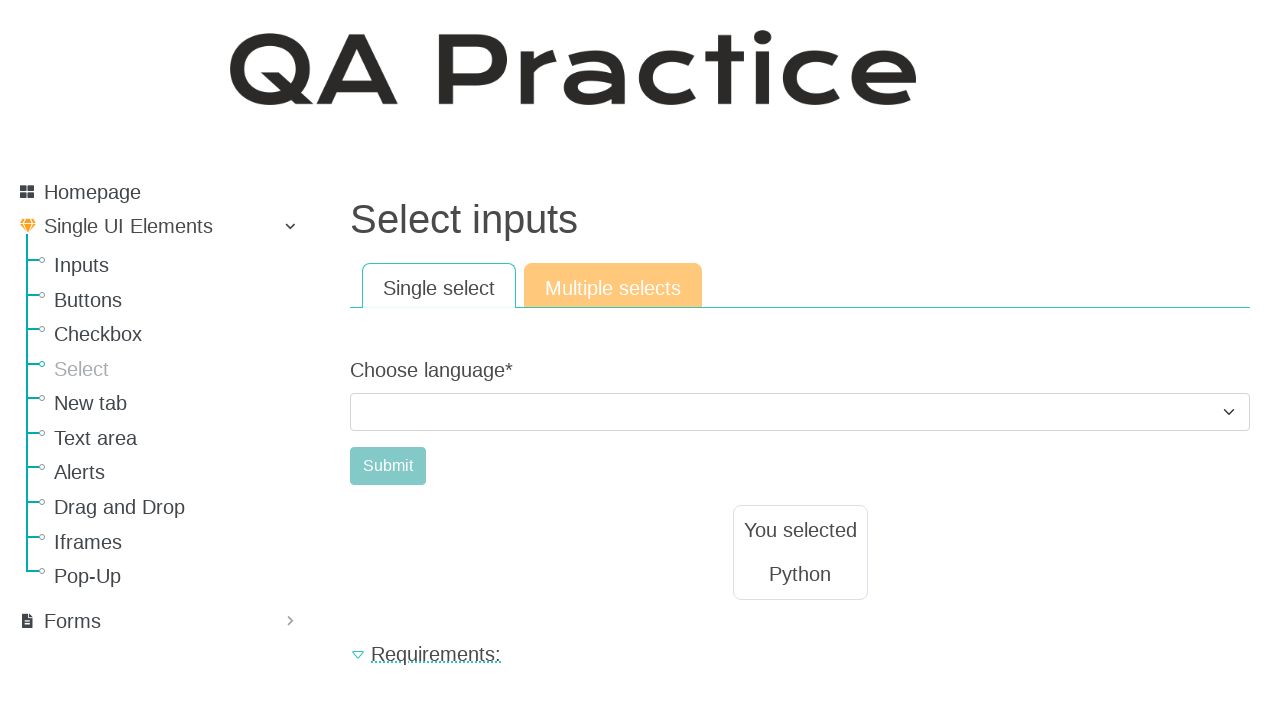

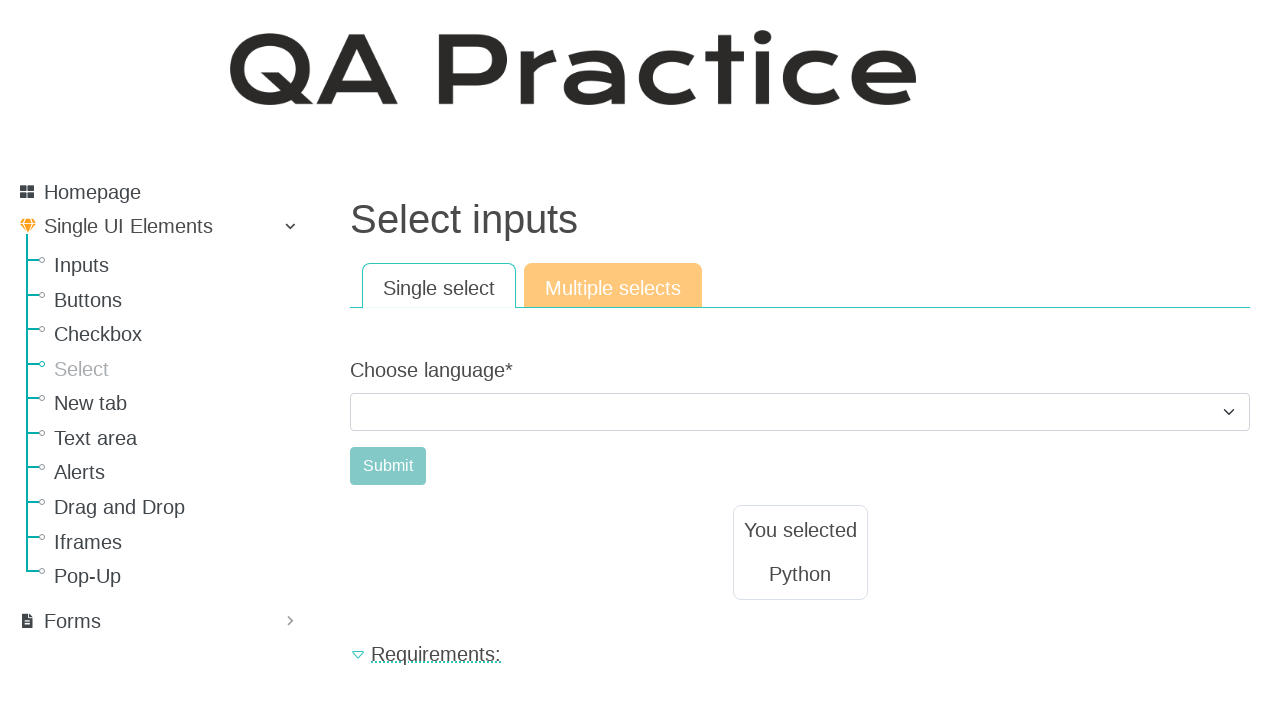